Tests clicking the Suggest Idea/Feedback button and verifying navigation to the feedback page

Starting URL: https://www.navigator.ba

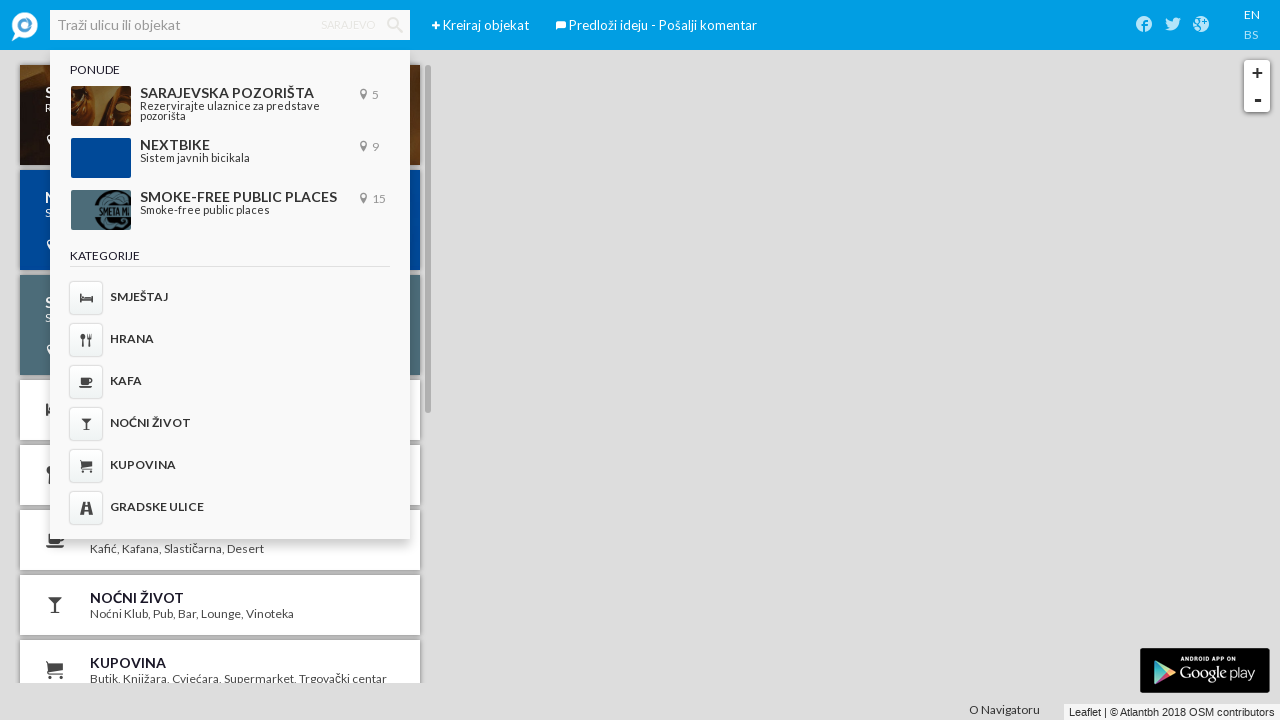

Clicked Suggest Idea/Feedback button at (561, 26) on a[href='#/feedback']
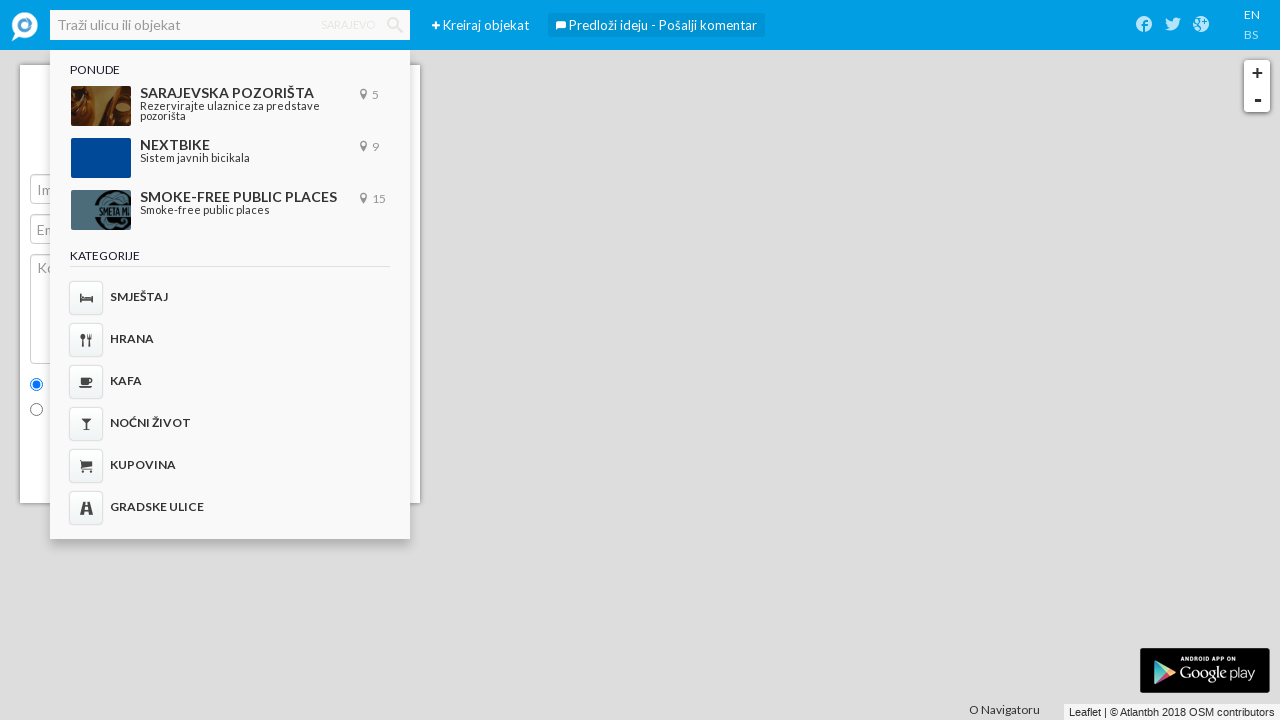

Navigated to feedback page - URL contains /feedback
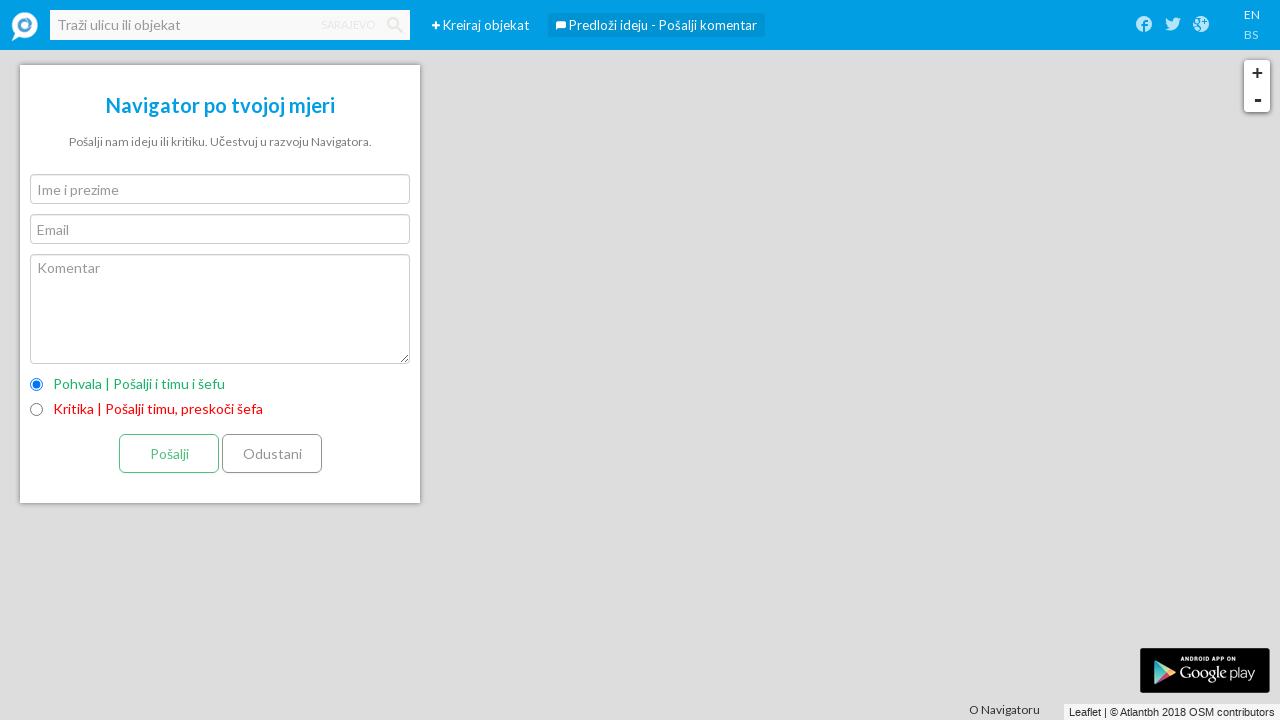

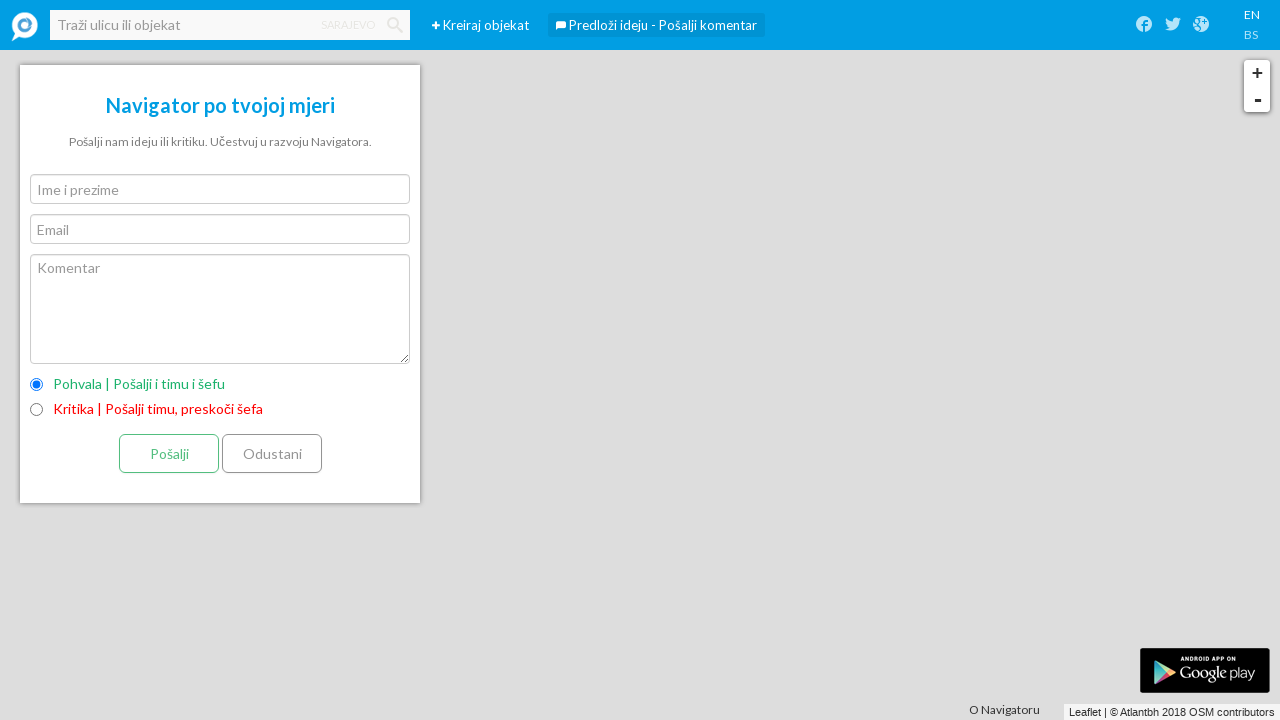